Tests downloading JDK 11 Windows executable from Oracle's archive page by scrolling to the download link and clicking it

Starting URL: https://www.oracle.com/in/java/technologies/javase/jdk11-archive-downloads.html

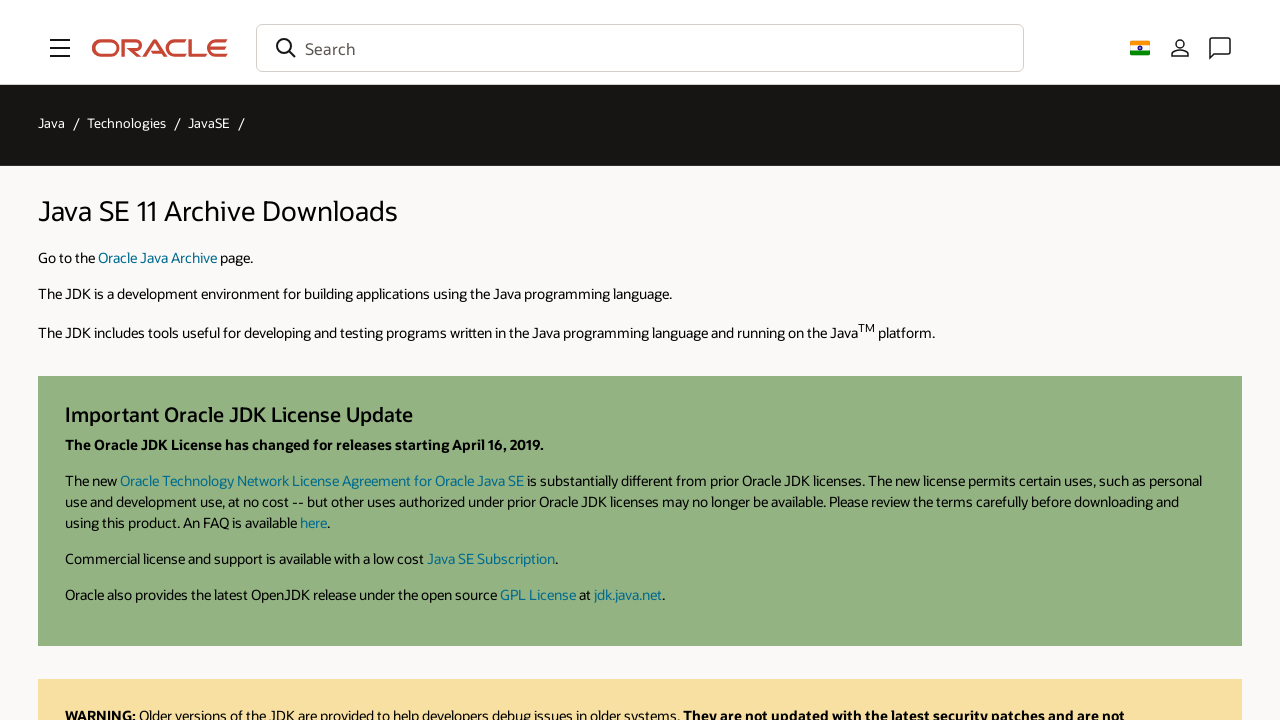

Located Windows x64 JDK 11.0.20 download link
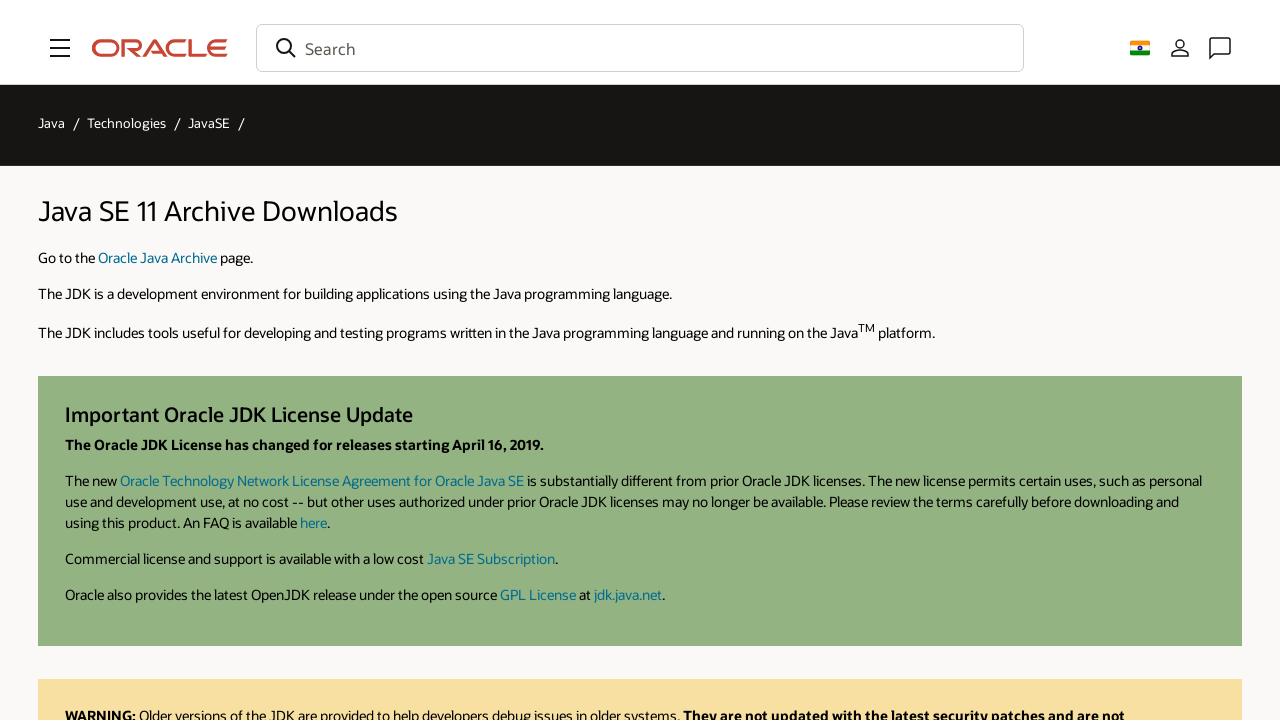

Scrolled download link into view
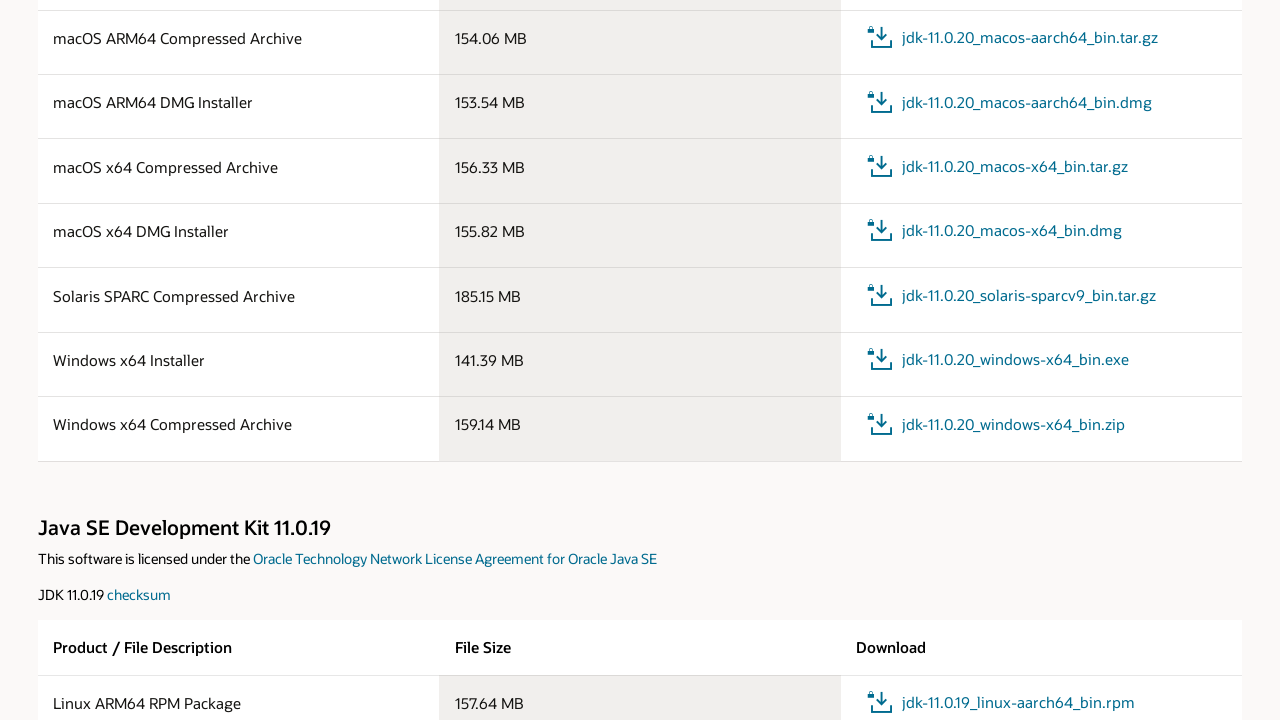

Clicked Windows x64 JDK download link at (996, 360) on internal:text="jdk-11.0.20_windows-x64_bin.exe"i
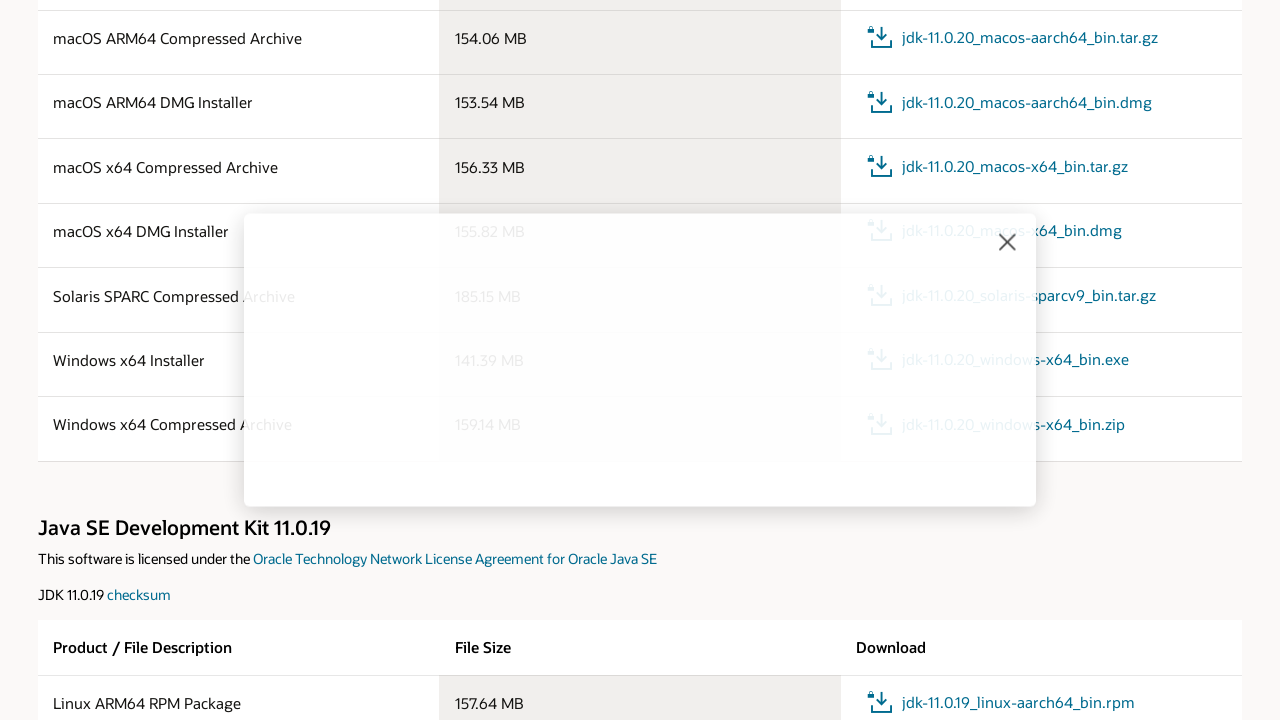

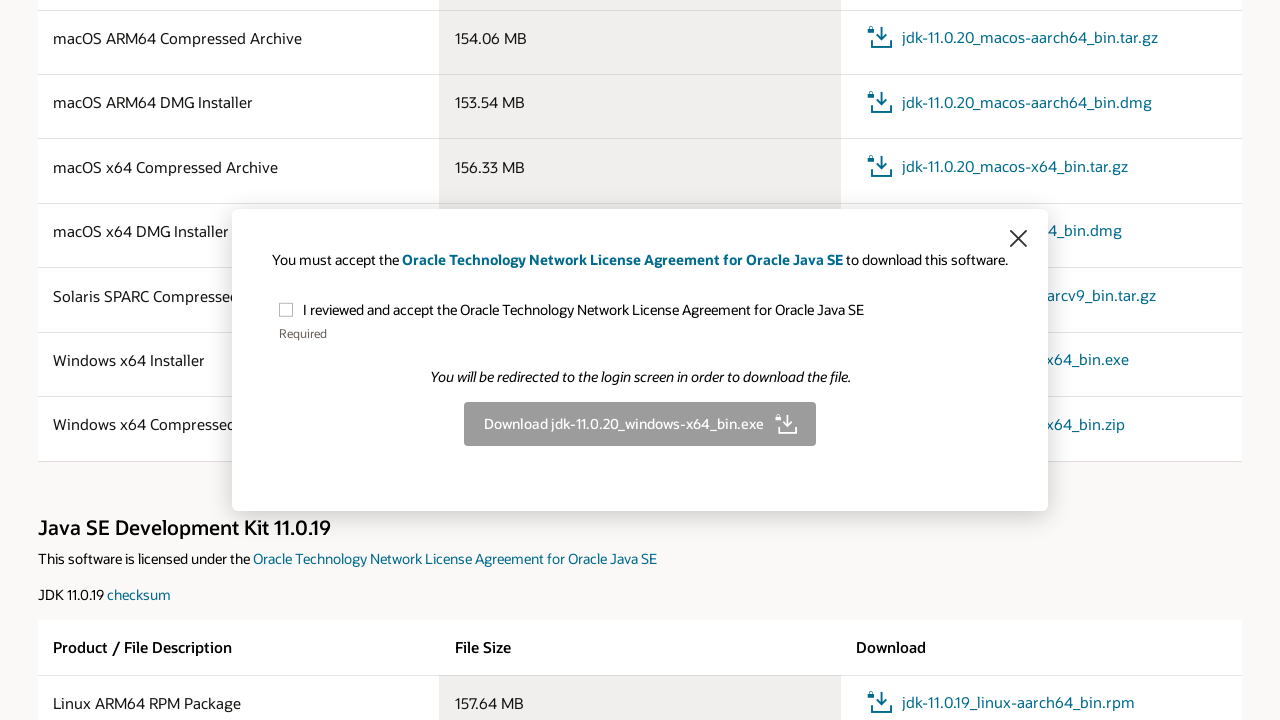